Clicks on the Sign In button on the CRM homepage

Starting URL: https://automationplayground.com/crm/

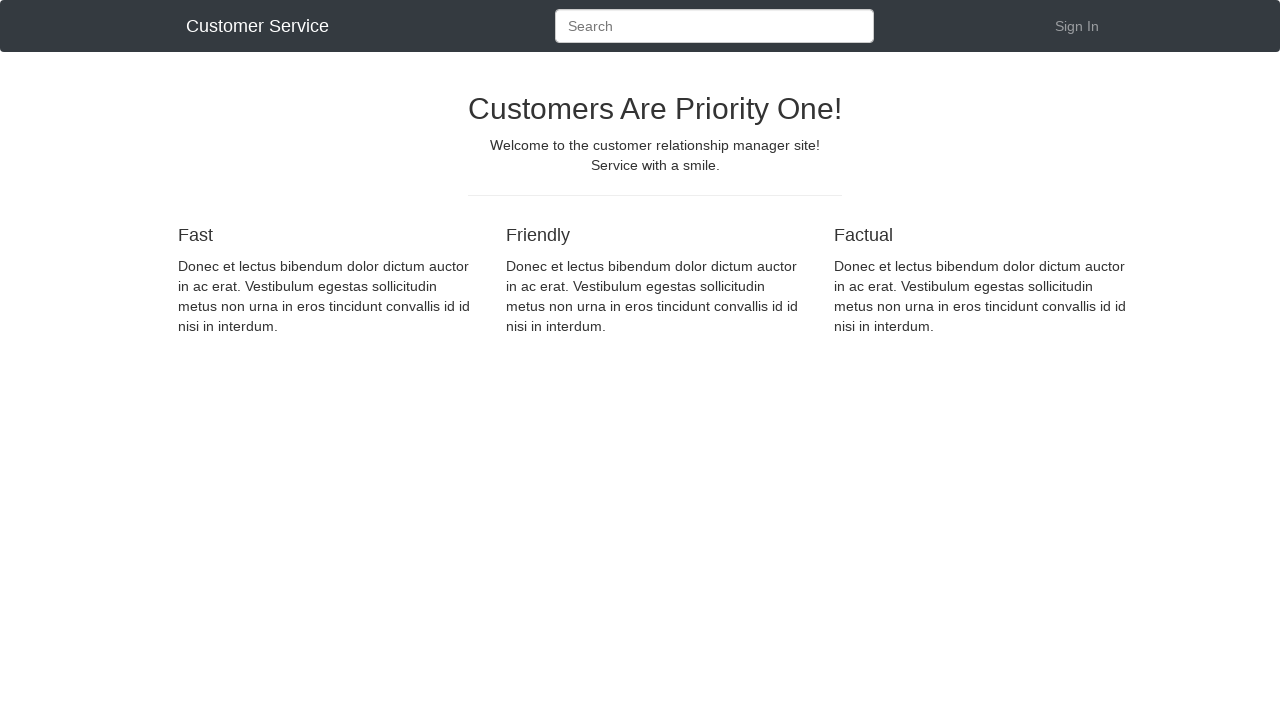

Navigated to CRM homepage
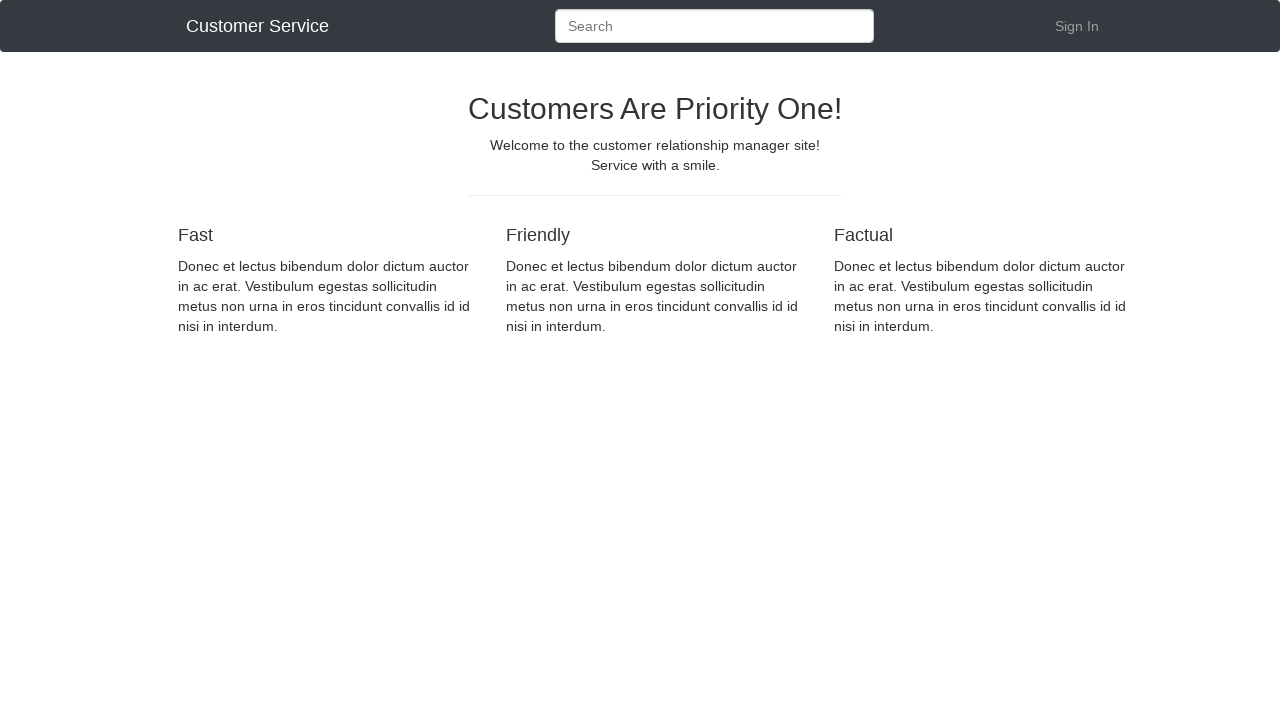

Clicked the Sign In button at (1077, 26) on #SignIn
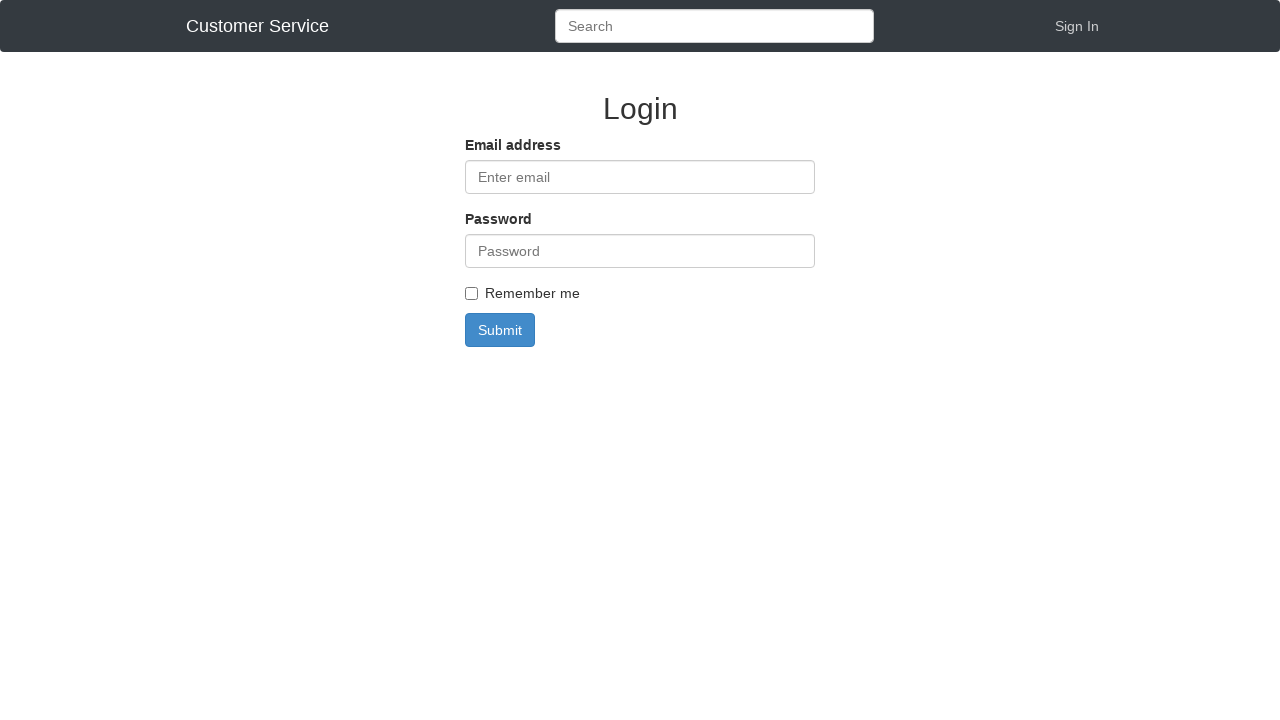

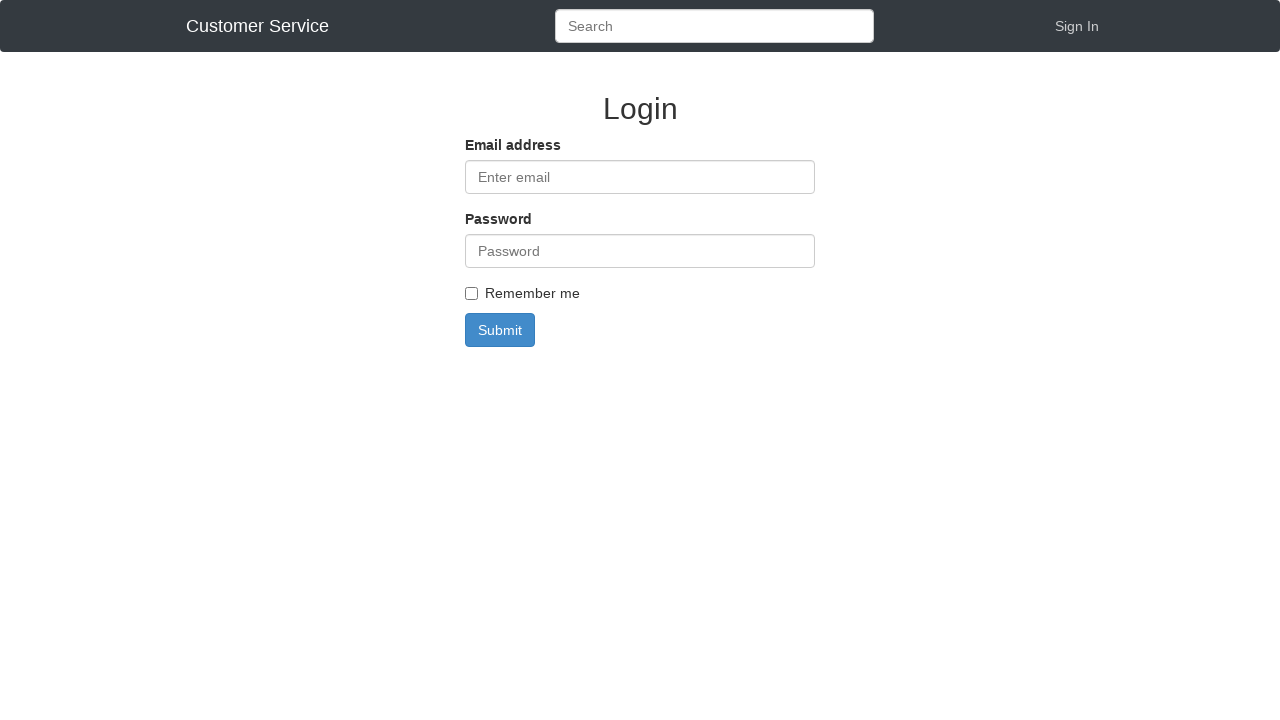